Tests navigation to the About Us page on ParaBank website and verifies the page title is displayed correctly

Starting URL: https://parabank.parasoft.com/parabank/index.htm

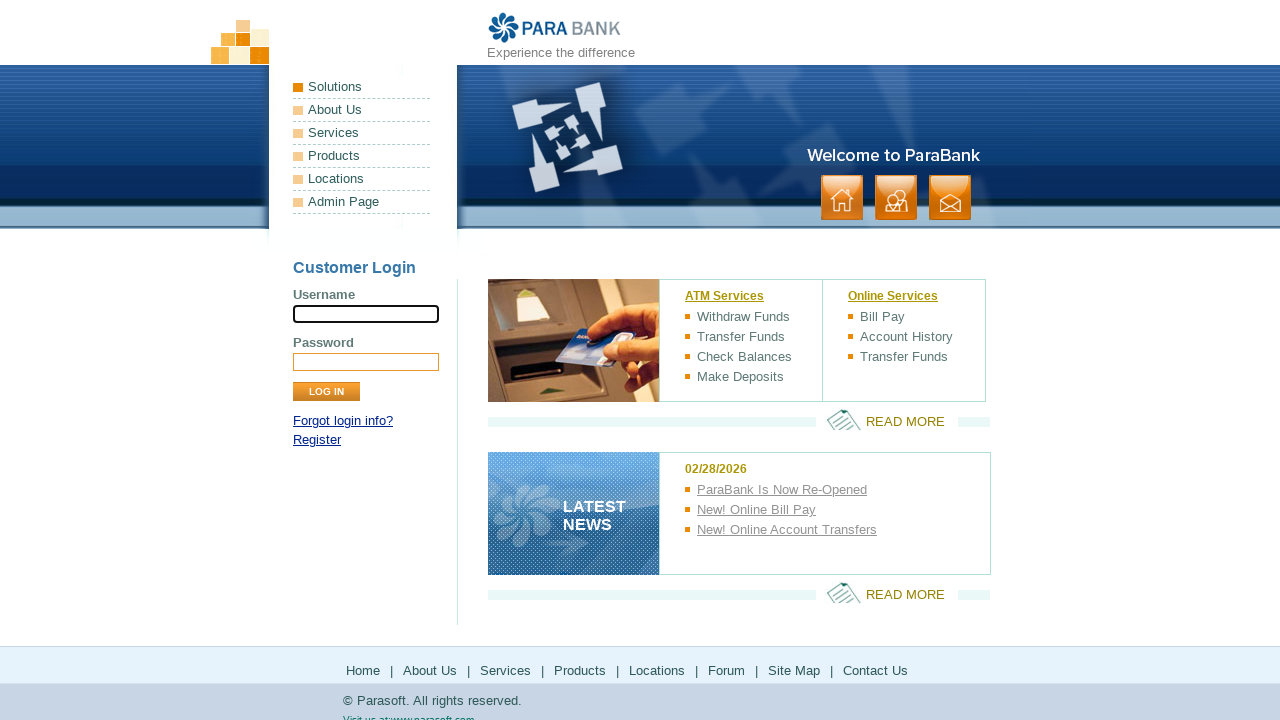

Clicked on About Us link at (362, 110) on a:has-text('About Us')
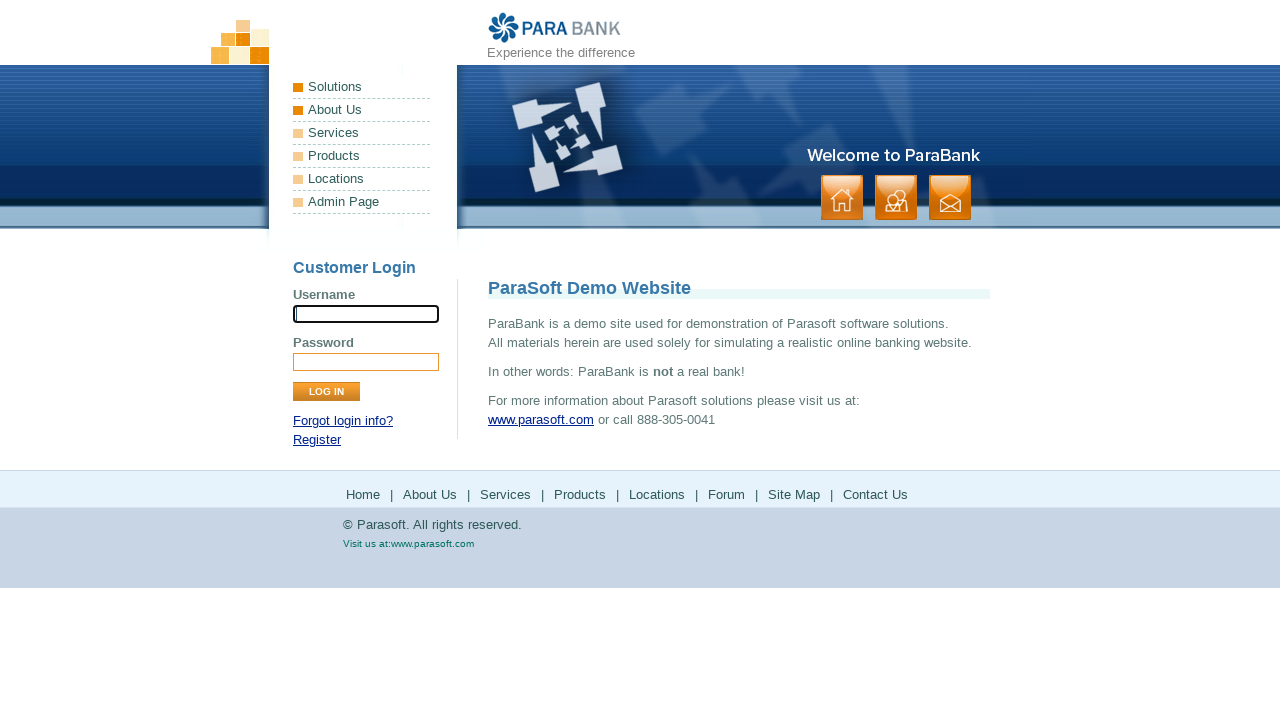

About Us page title element loaded and verified
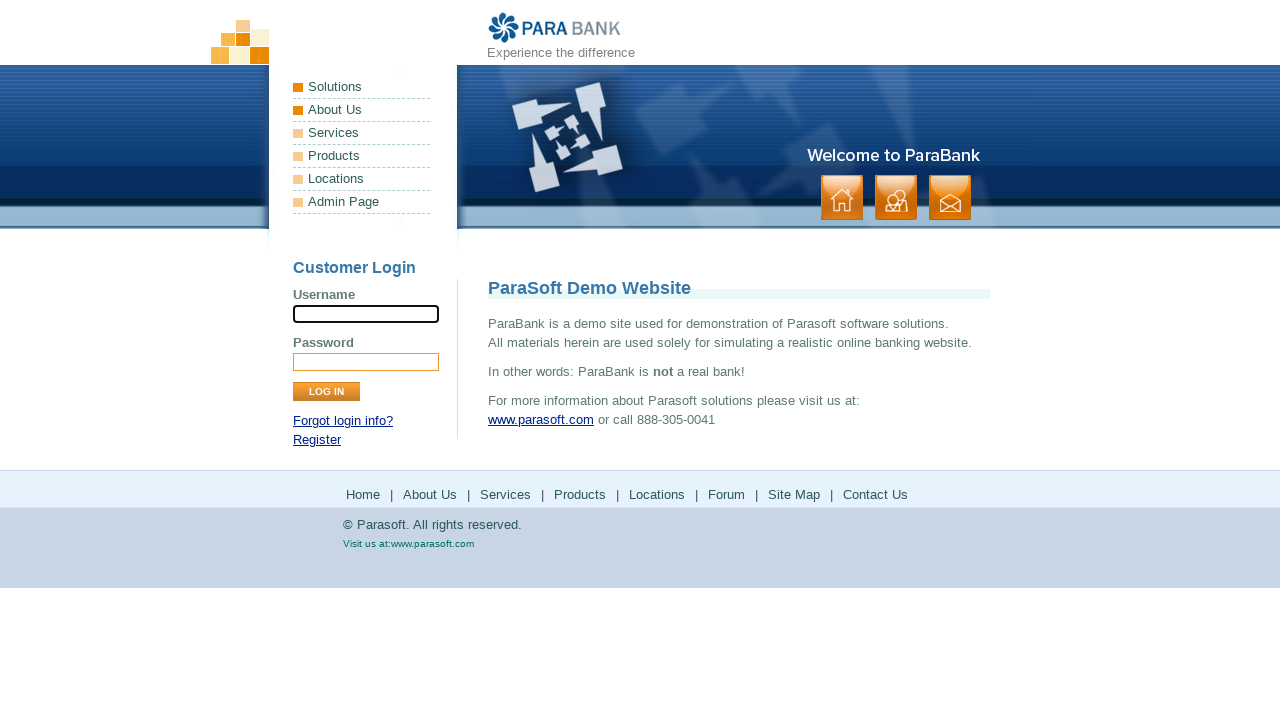

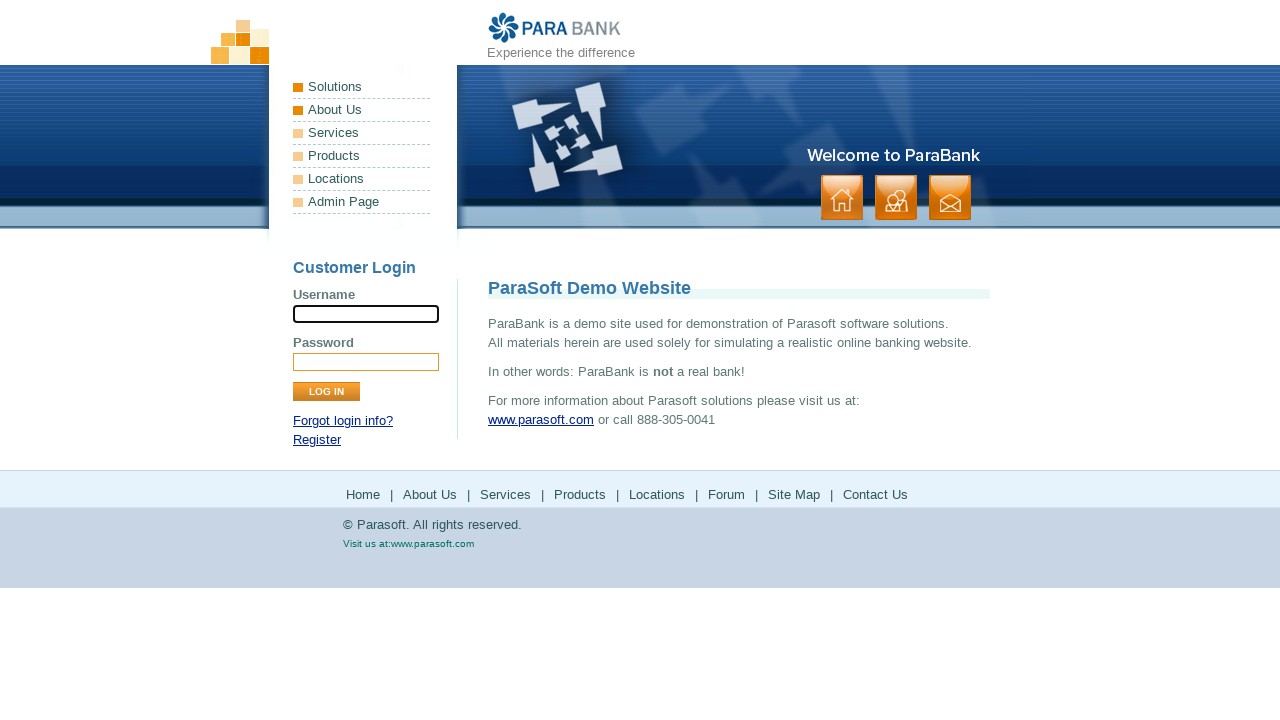